Tests switching to an iframe and reading text from it

Starting URL: https://demoqa.com/frames

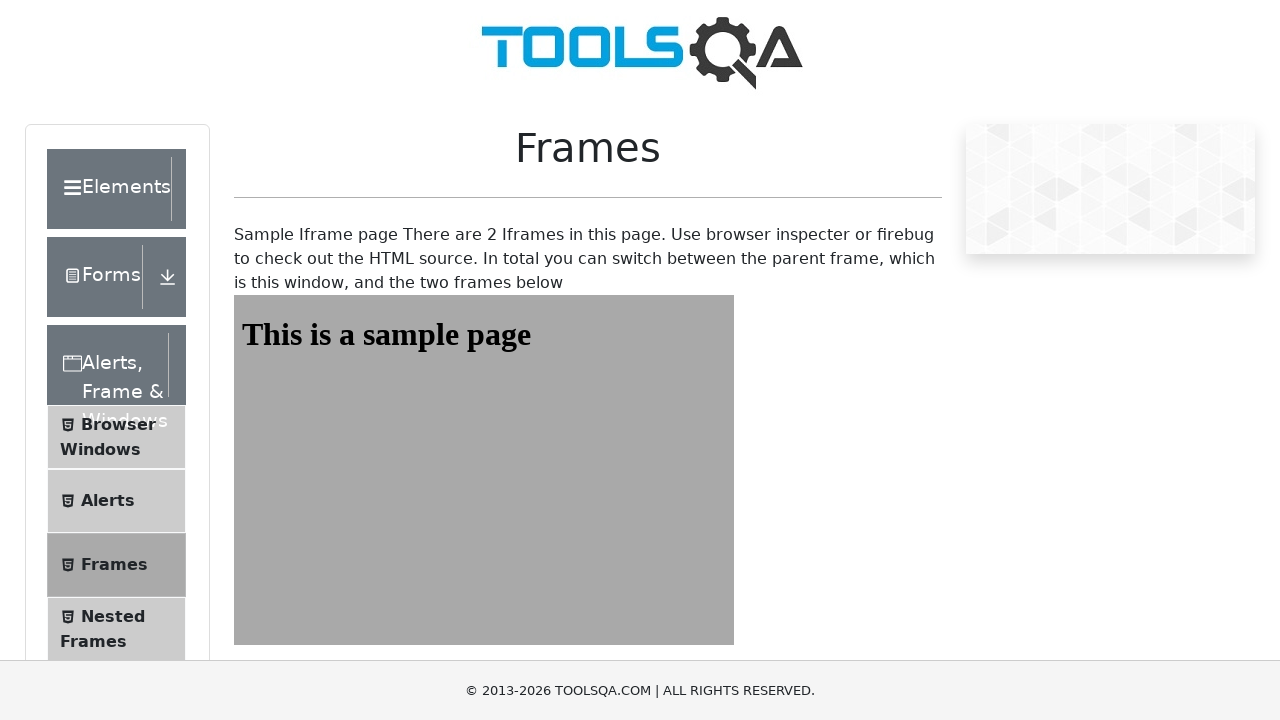

Navigated to https://demoqa.com/frames
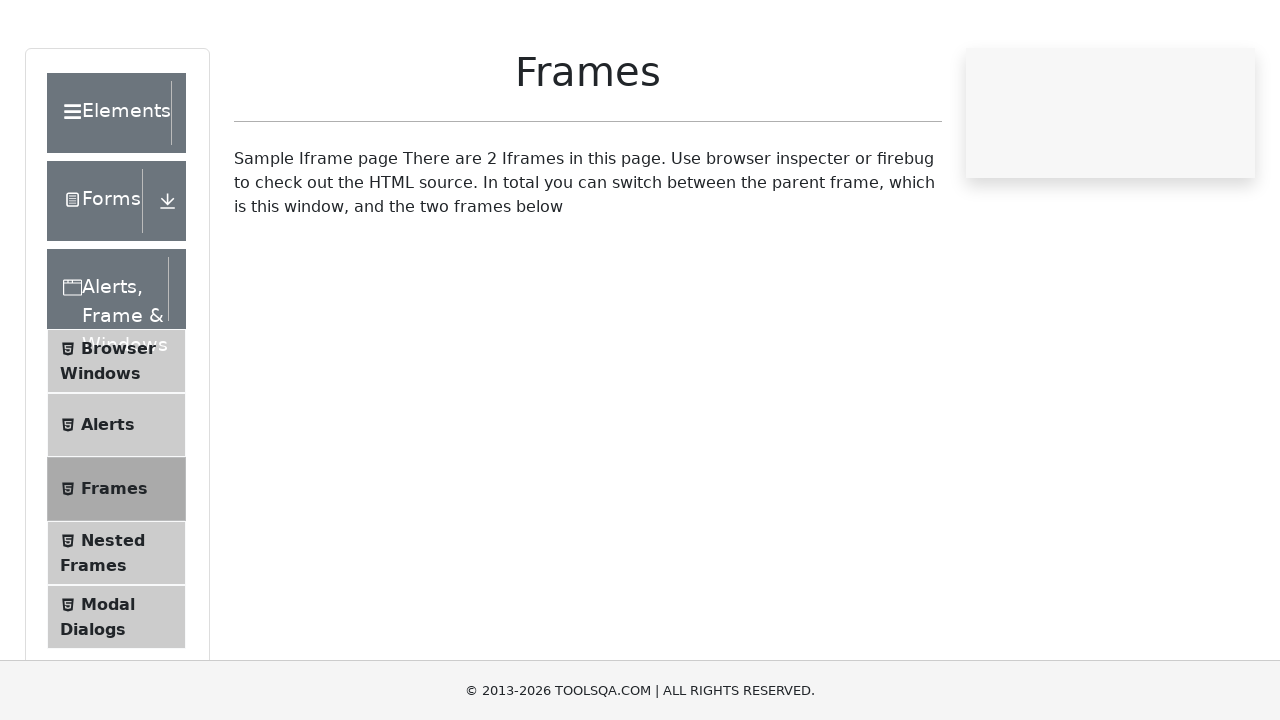

Located iframe with id 'frame1'
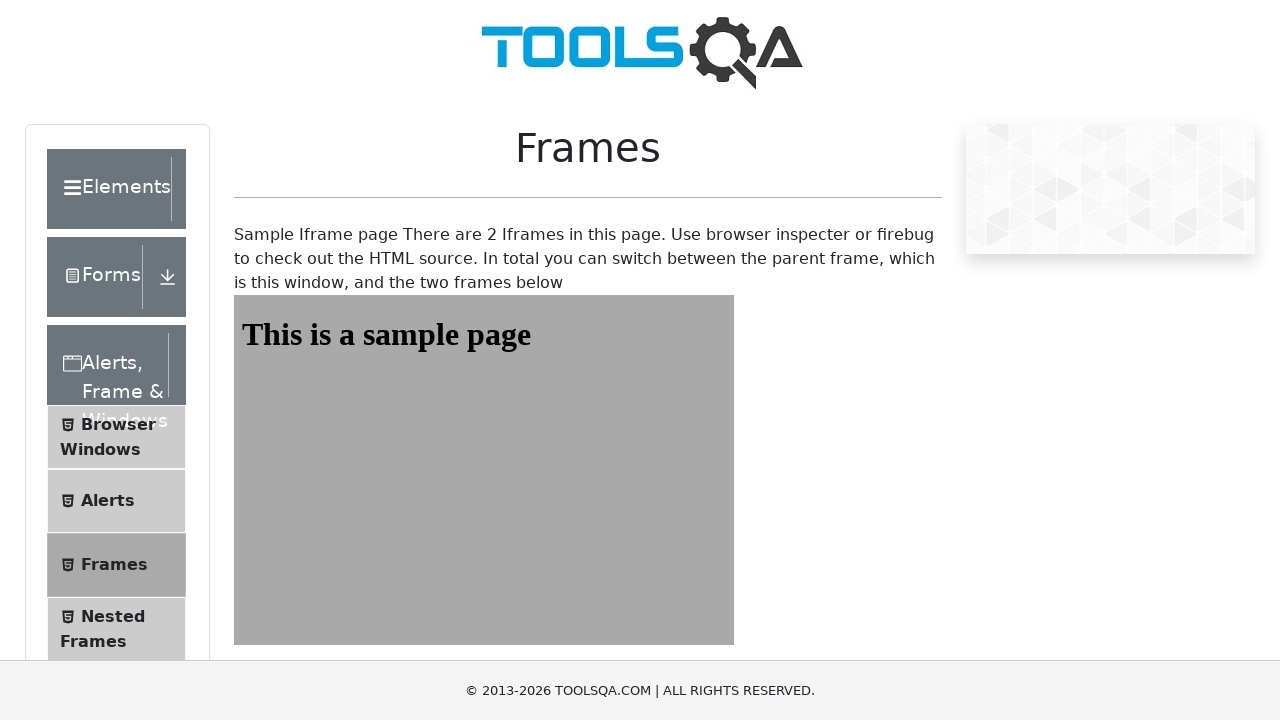

Read text from iframe heading: 'This is a sample page'
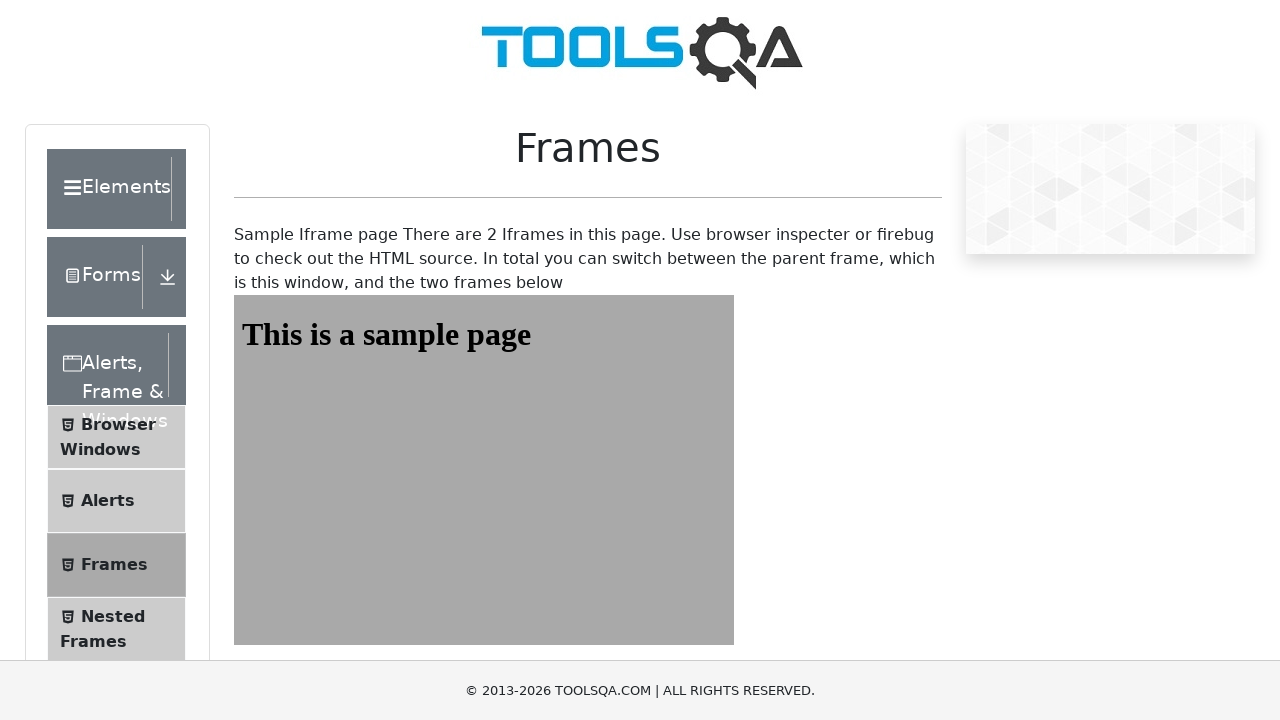

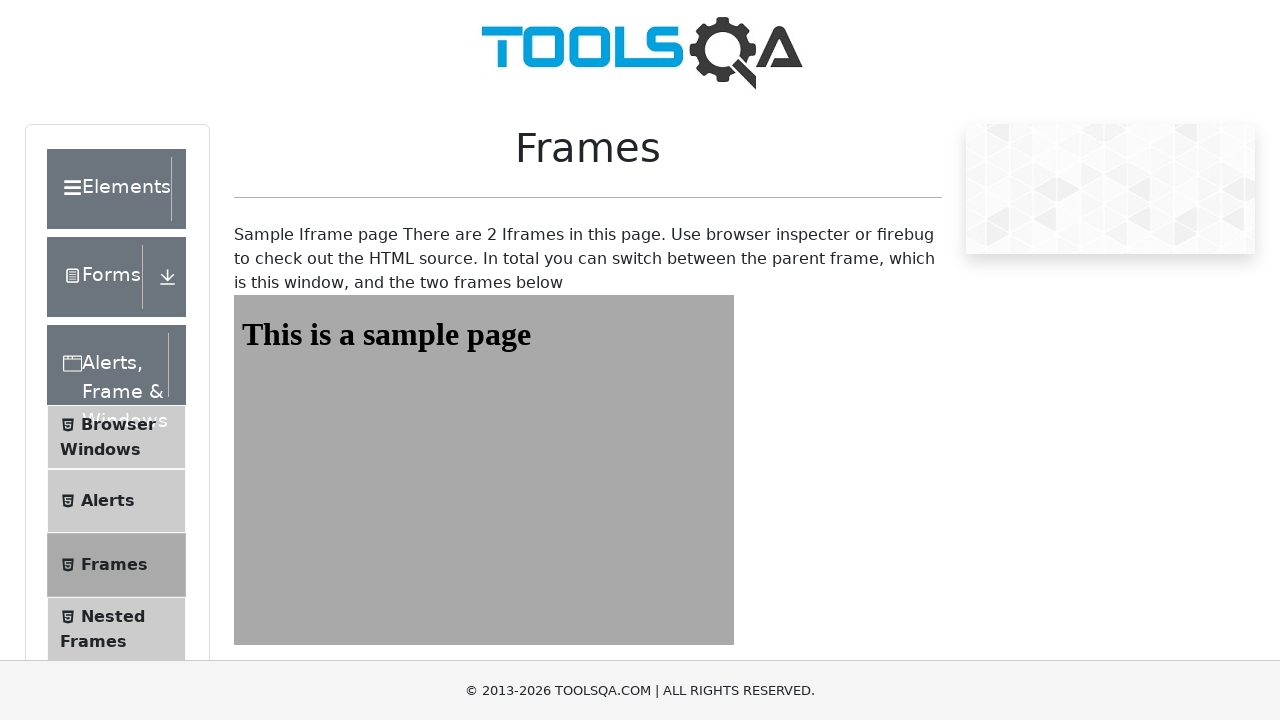